Tests slider functionality by dragging the slider to a specific position and verifying the value changes

Starting URL: https://demoqa.com/slider

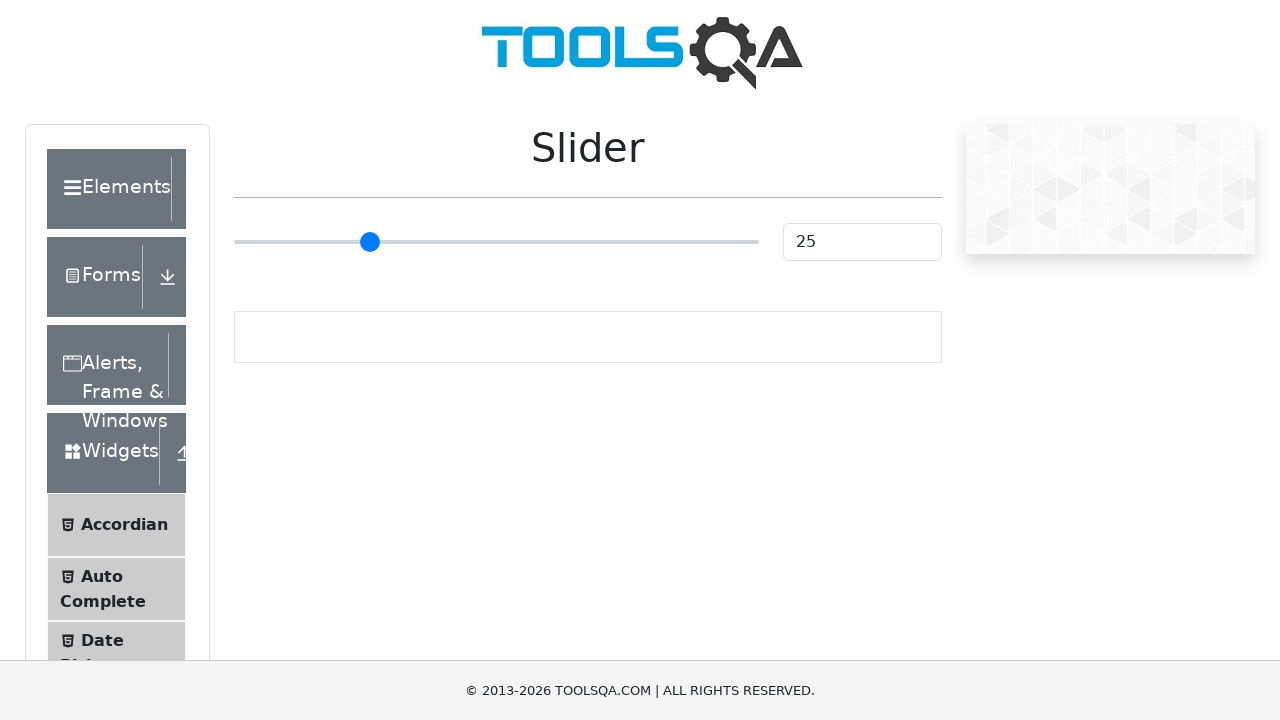

Navigated to slider demo page
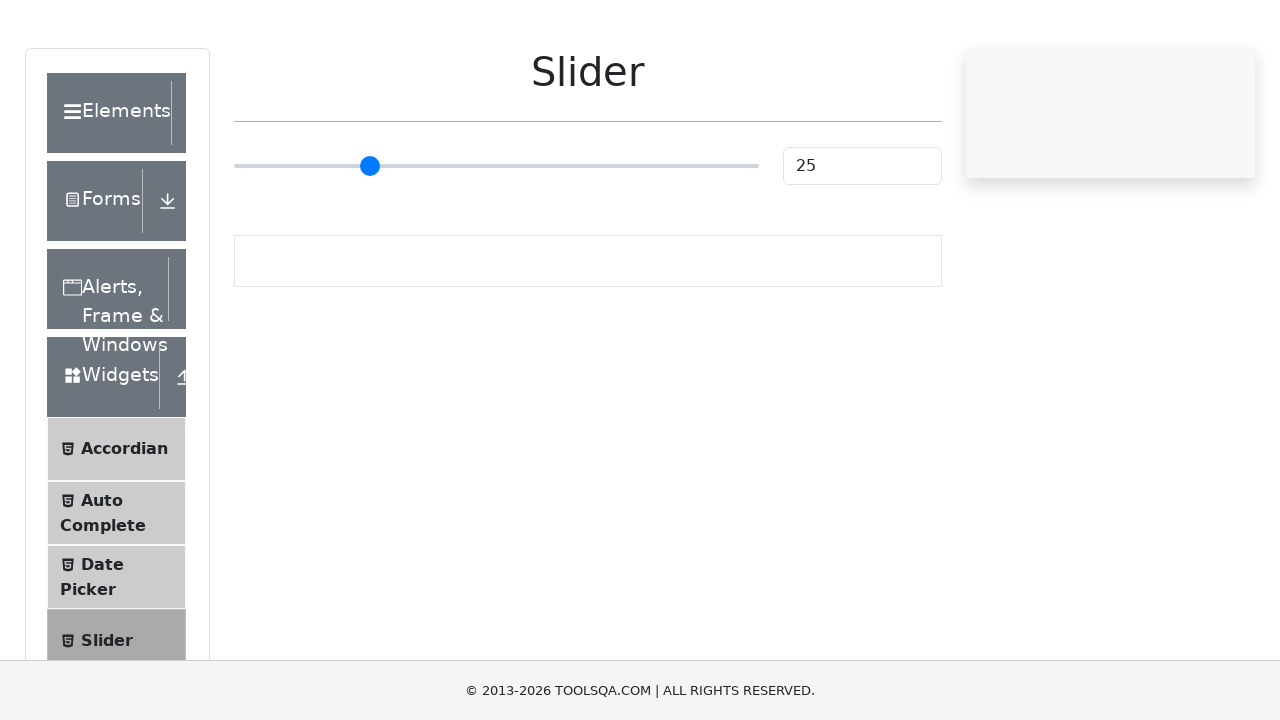

Located slider element
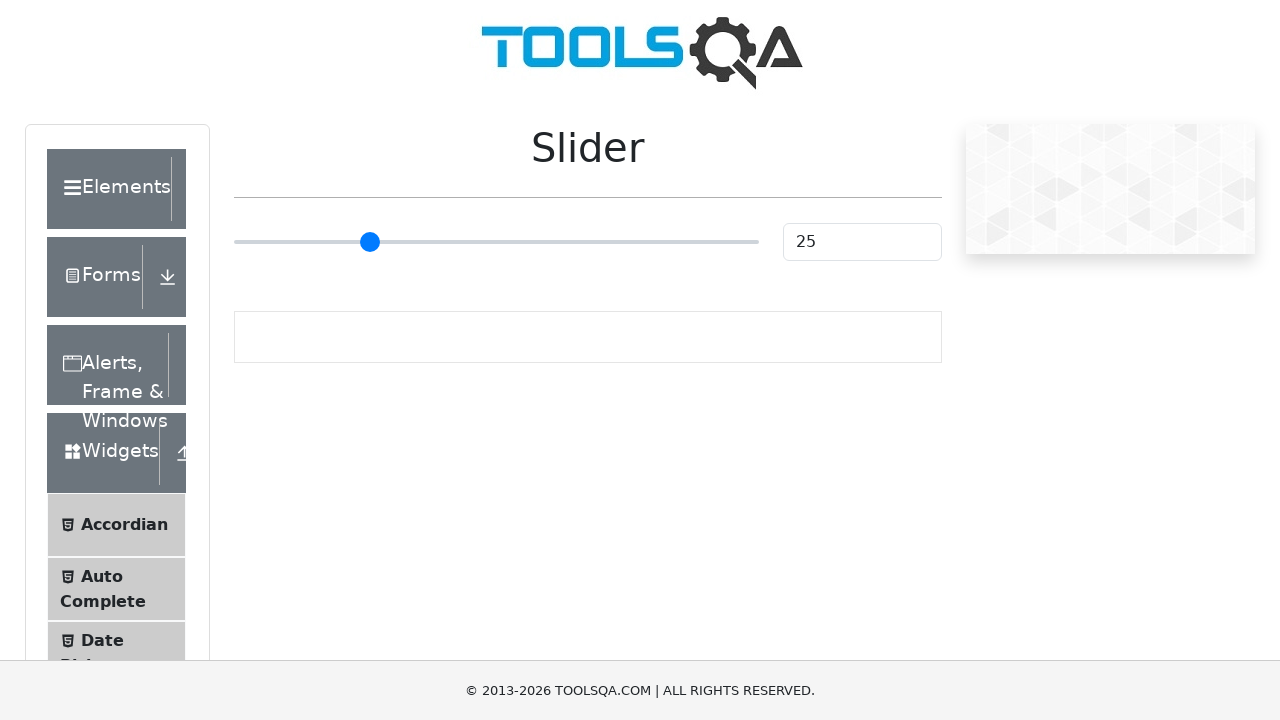

Retrieved slider bounding box
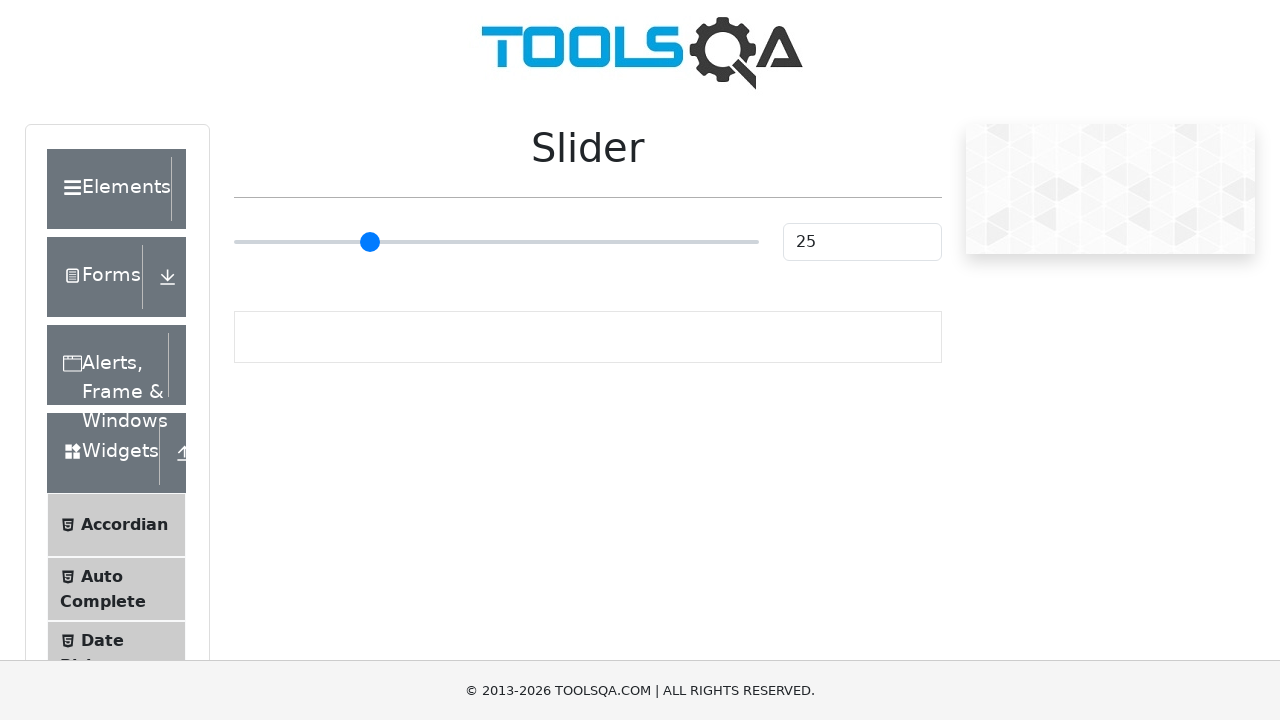

Calculated target position at 57% along slider width
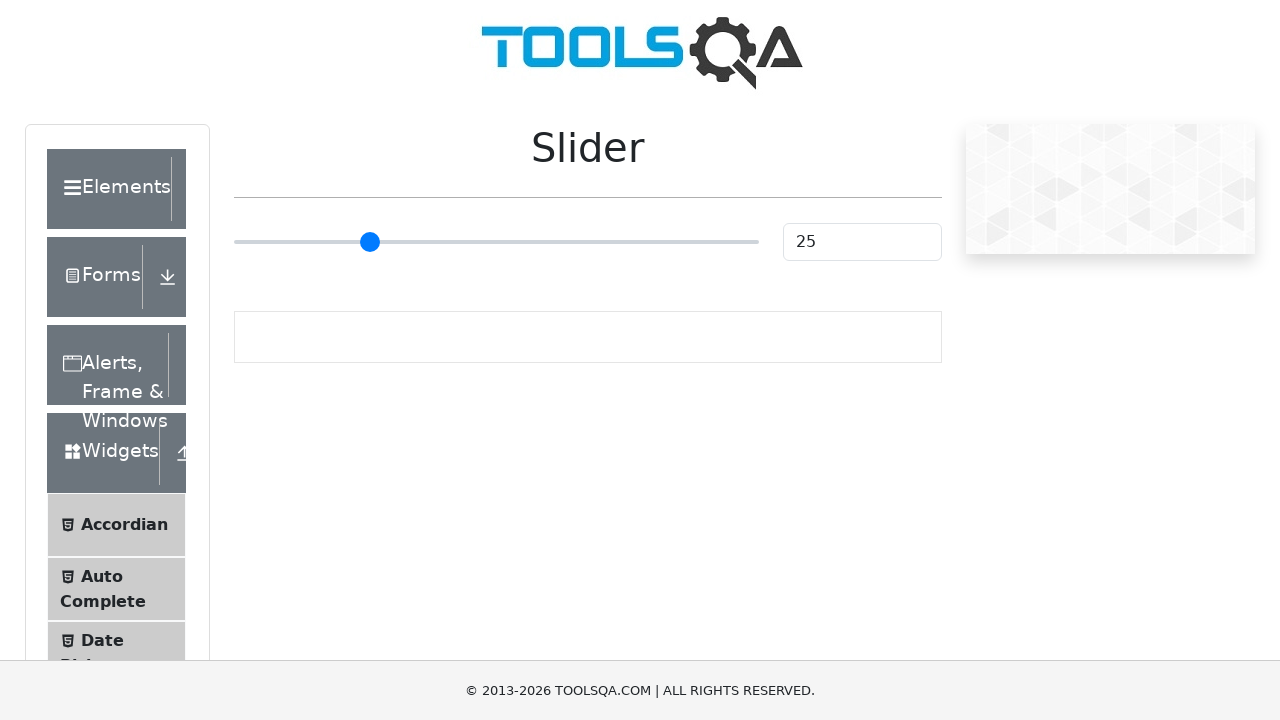

Moved mouse to slider starting position at (496, 242)
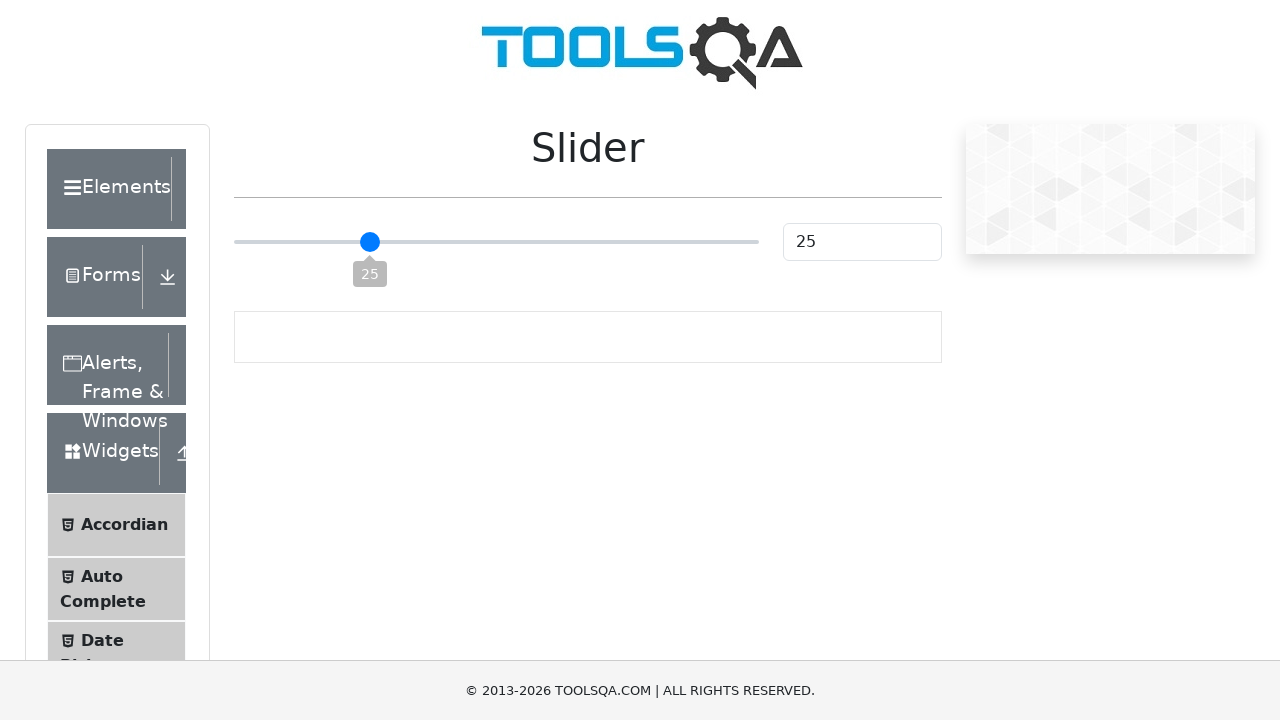

Pressed mouse button down on slider at (496, 242)
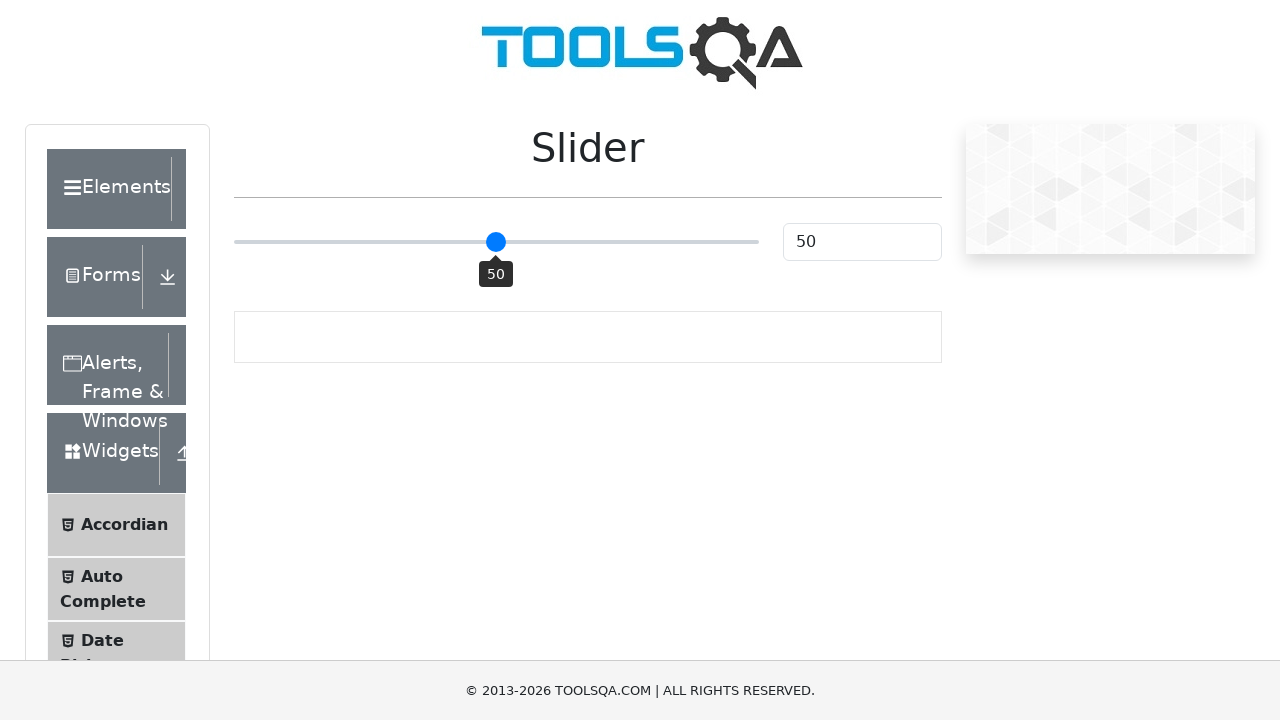

Dragged slider to target position at (533, 242)
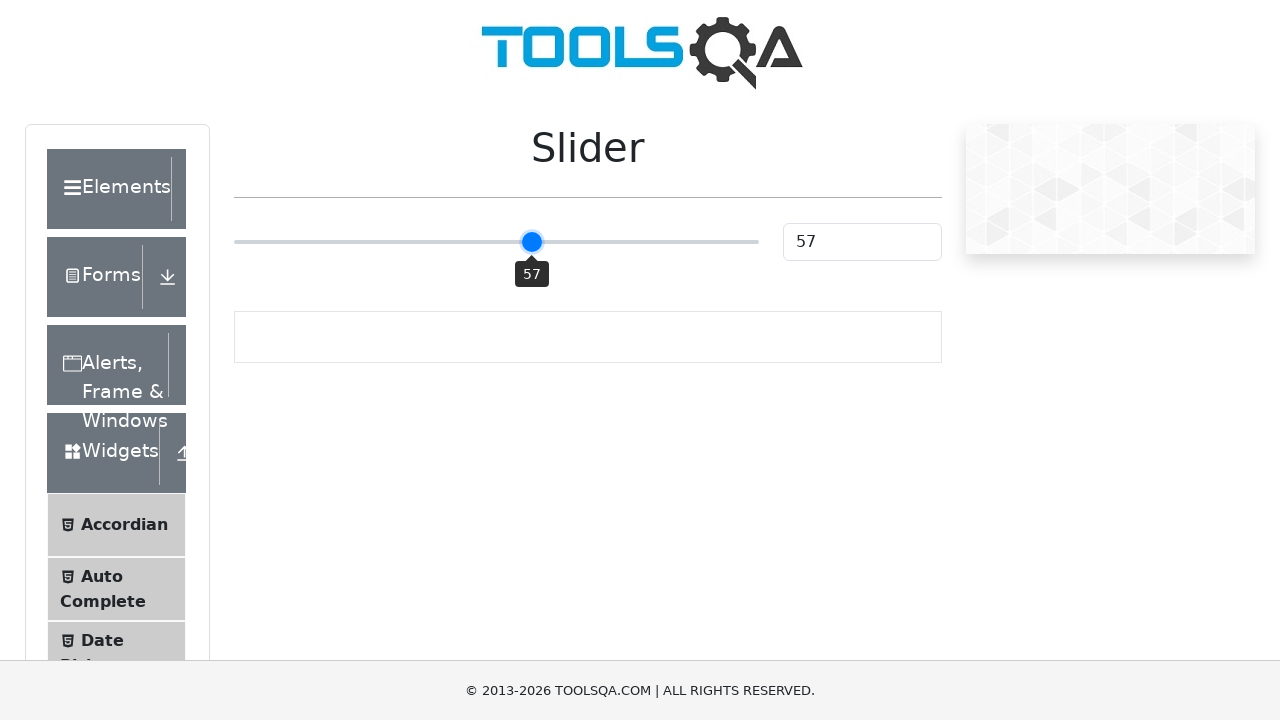

Released mouse button after dragging at (533, 242)
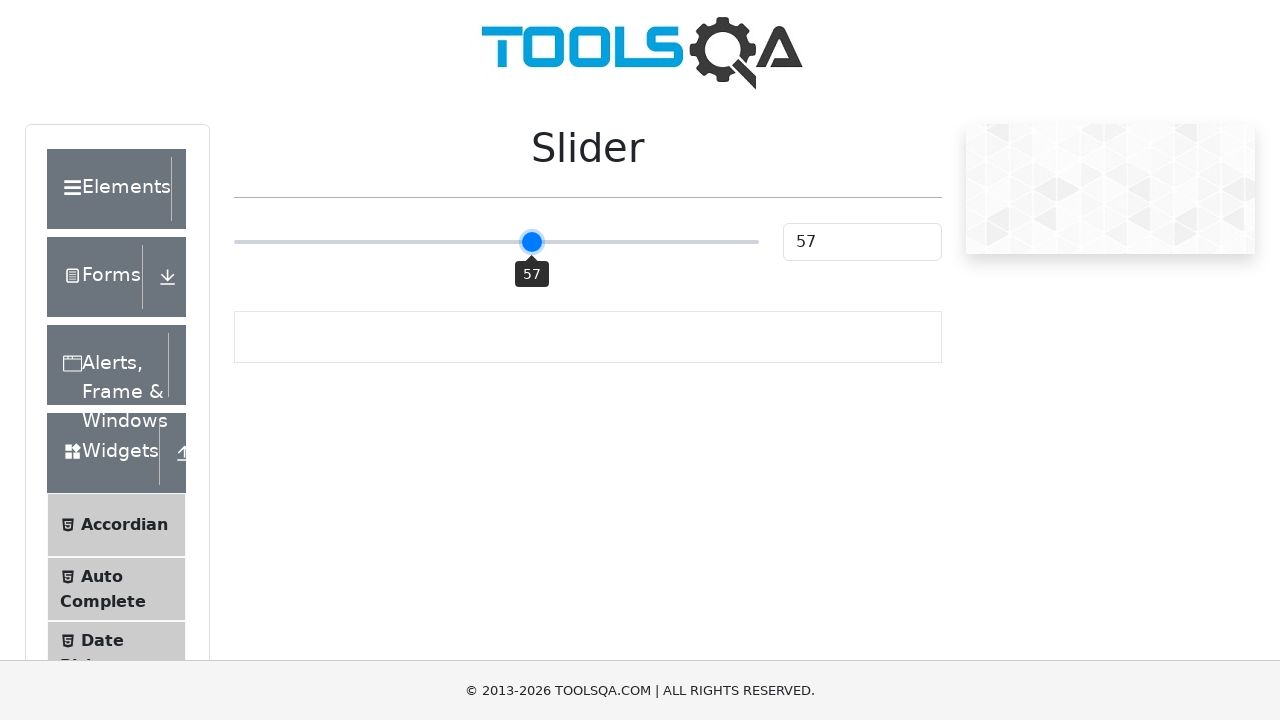

Retrieved slider value: 57
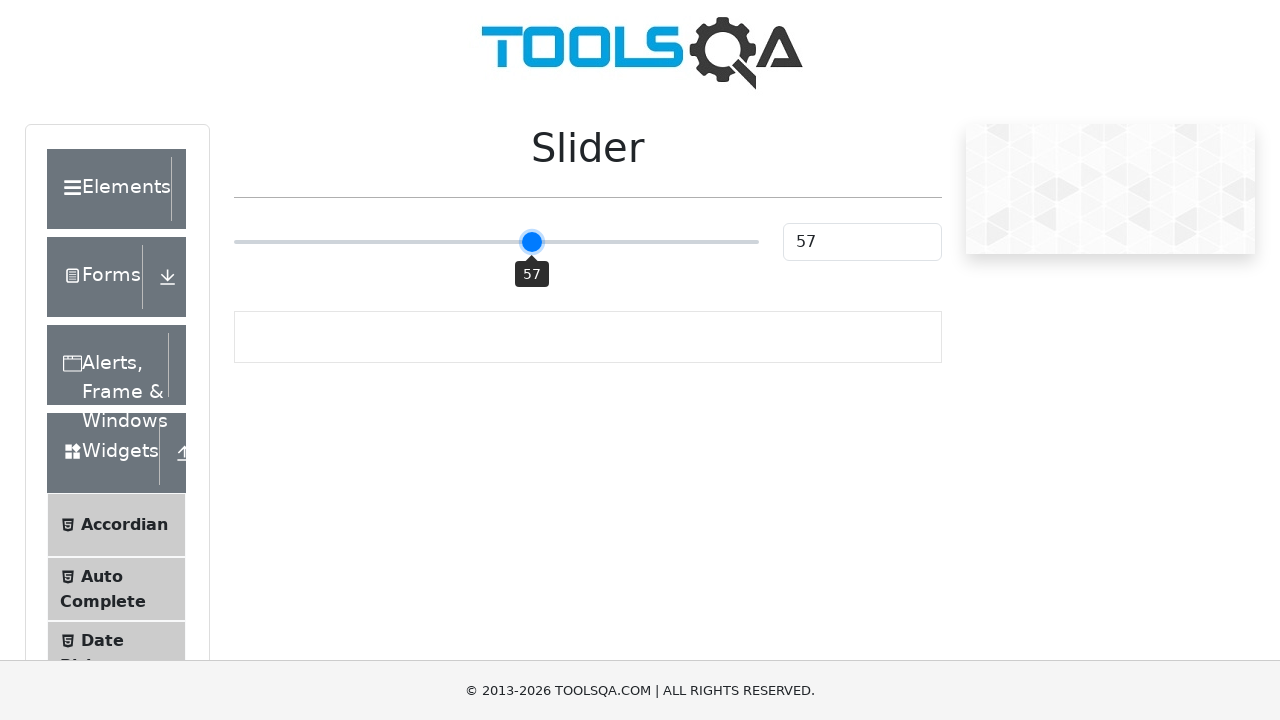

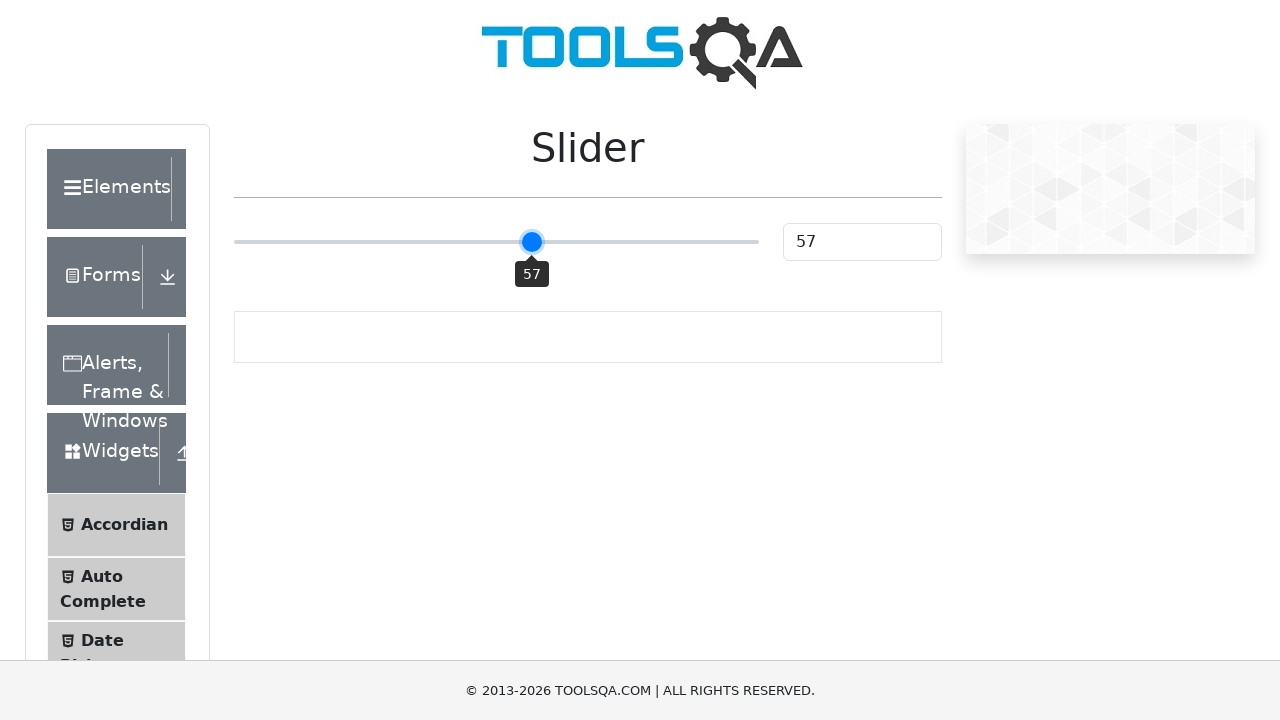